Tests a registration form by filling in three input fields (first name, last name, and a third field), submitting the form, and verifying the success message is displayed.

Starting URL: http://suninjuly.github.io/registration1.html

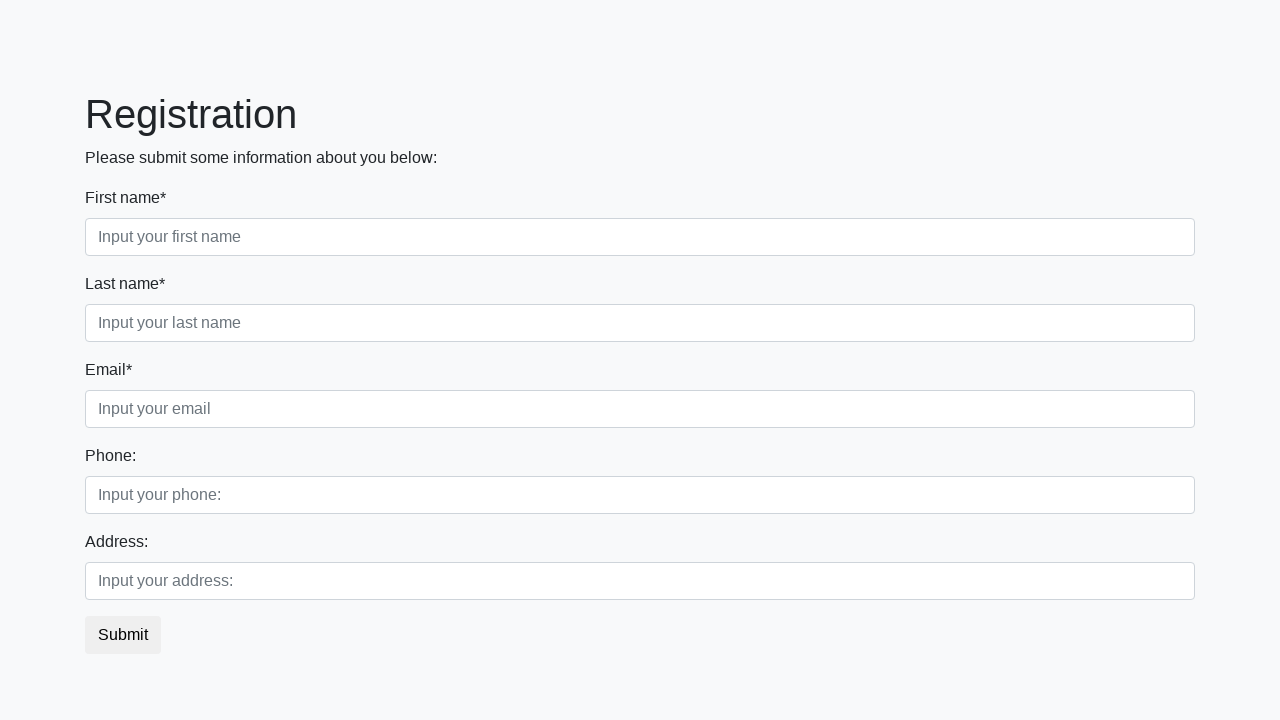

Filled first input field with first name 'Ivan' on input
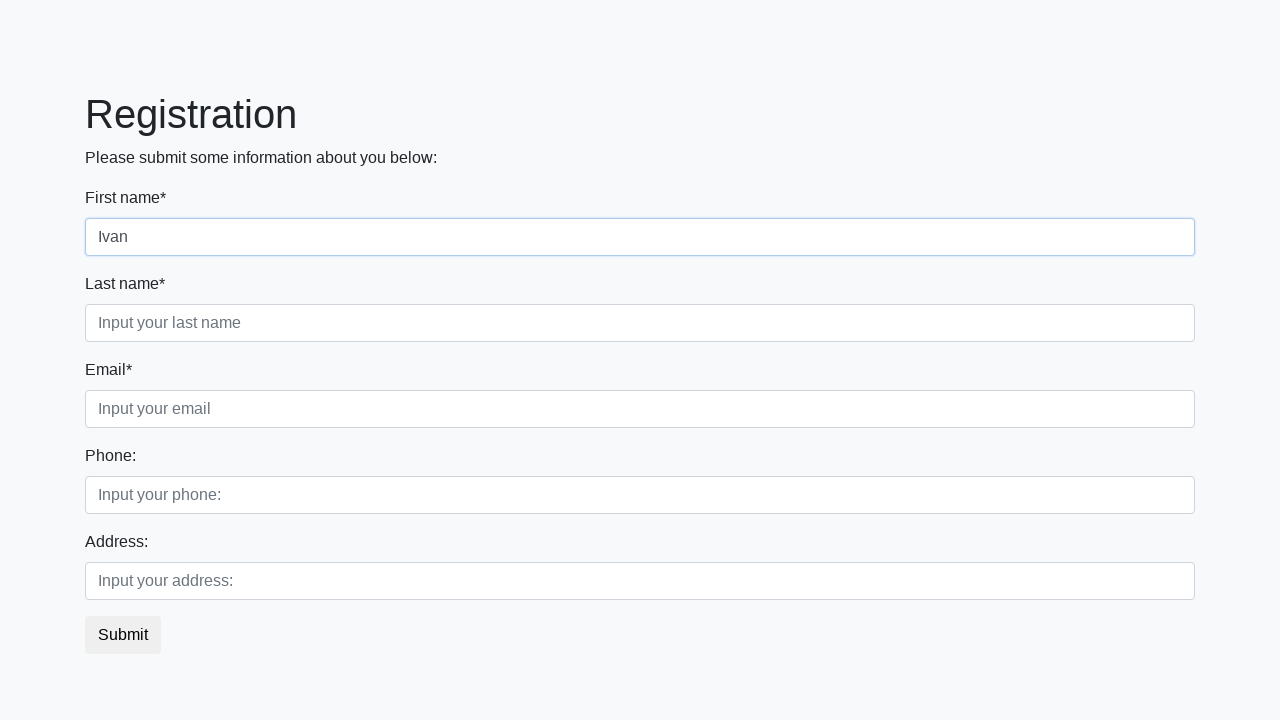

Filled second input field with last name 'Petrov' on .form-control.second
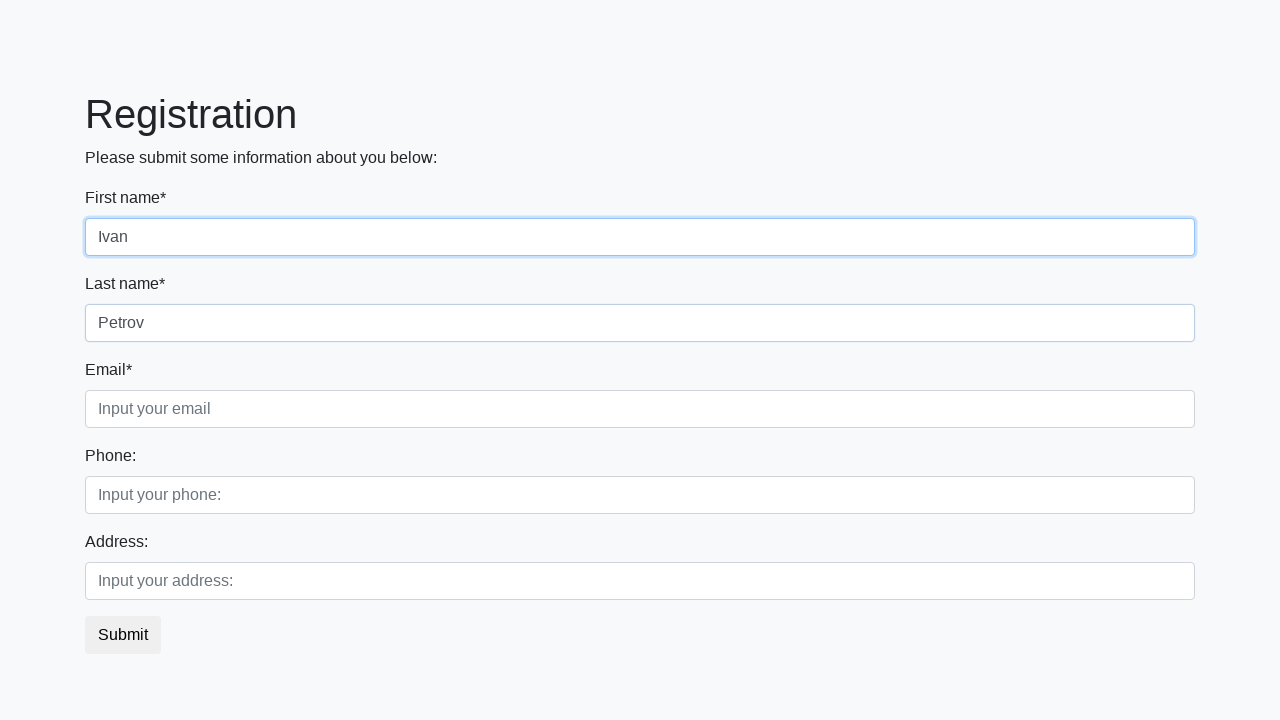

Filled third input field with 'RANDOM.ORG' on .form-control.third
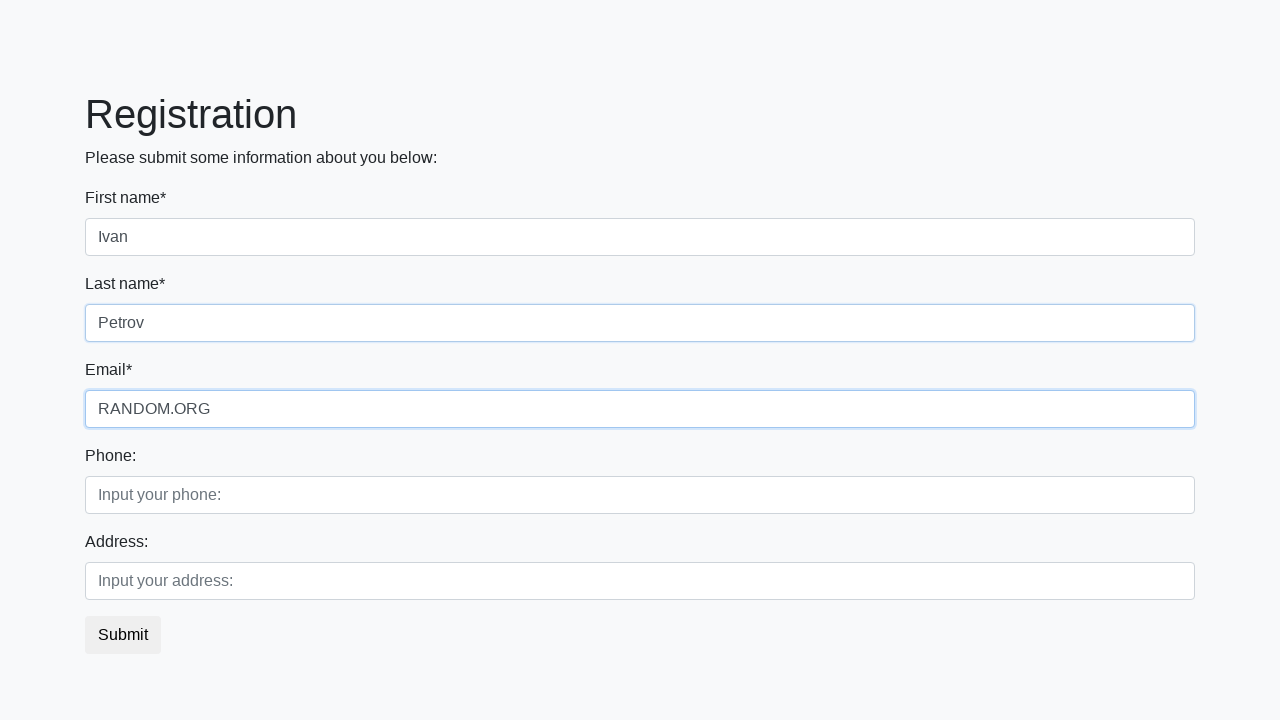

Clicked submit button to submit registration form at (123, 635) on button.btn
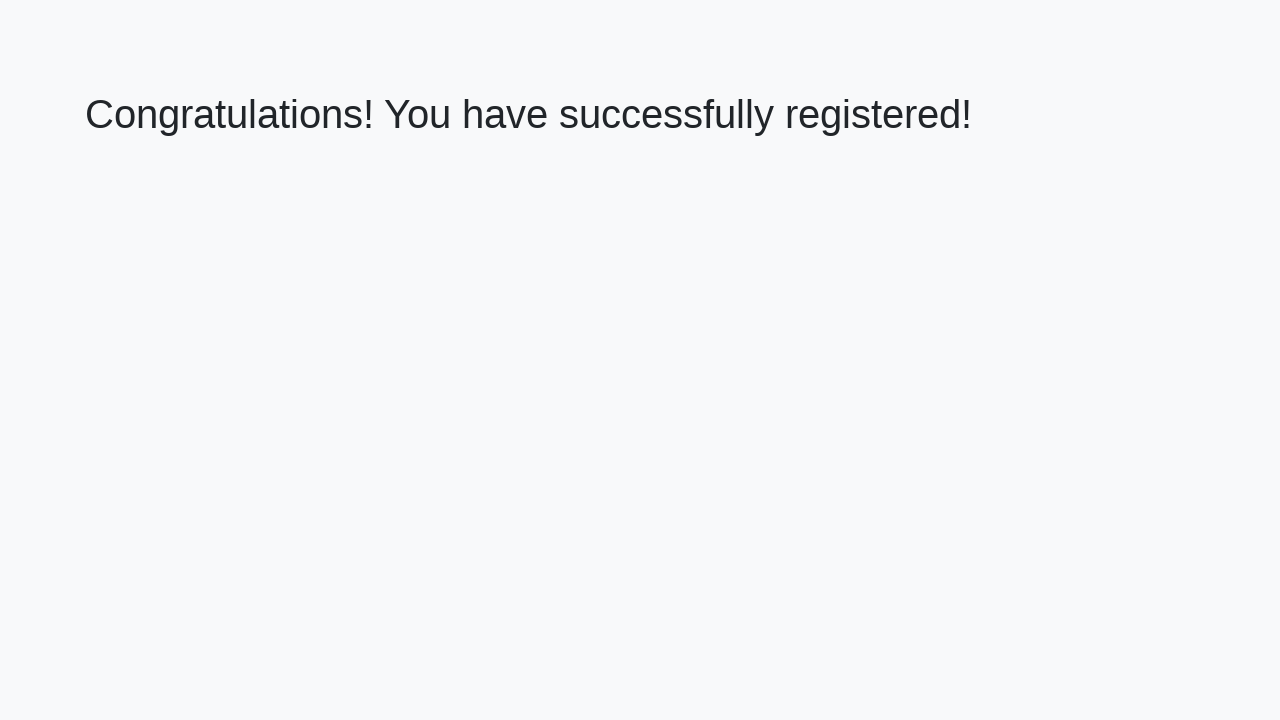

Success message heading loaded
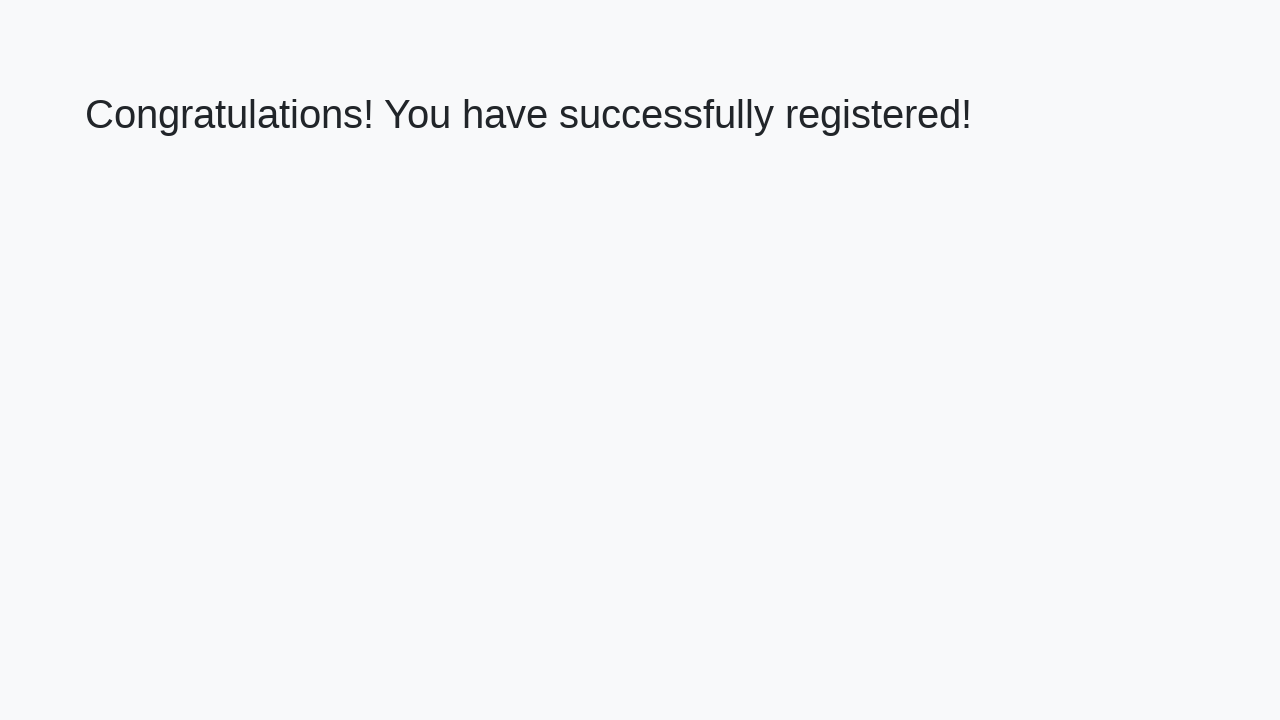

Retrieved success message text
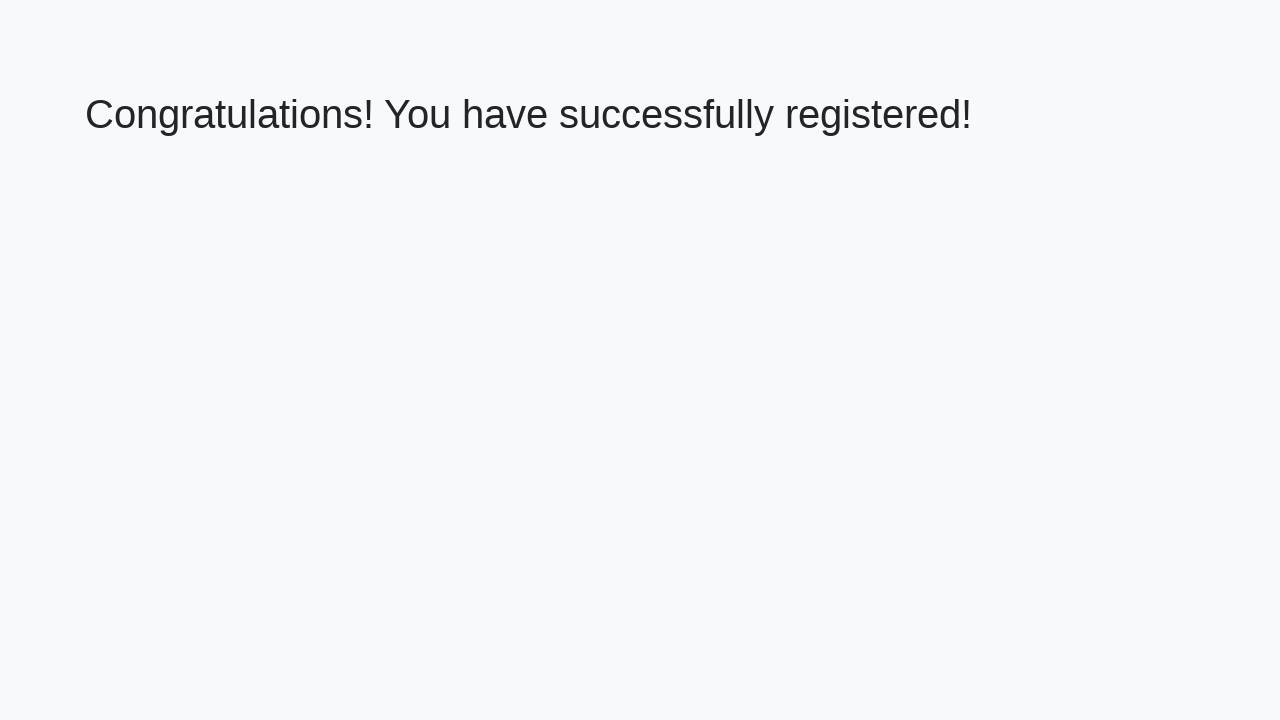

Verified success message: 'Congratulations! You have successfully registered!'
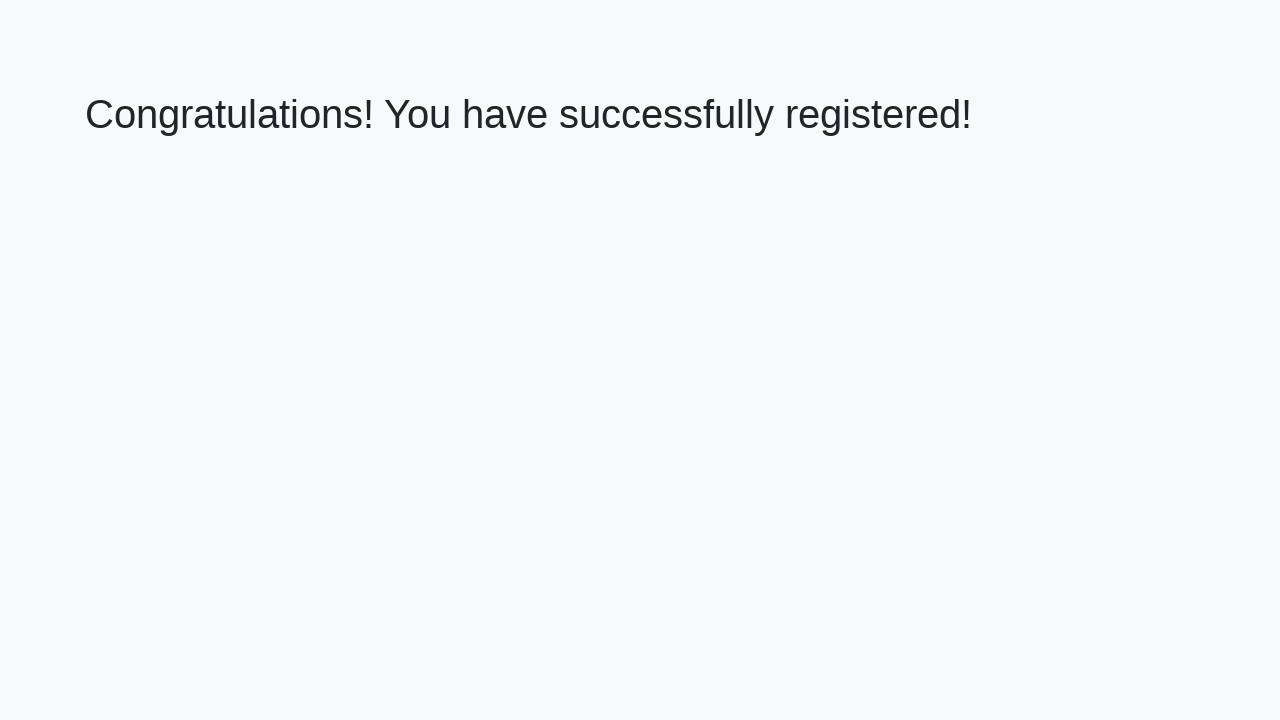

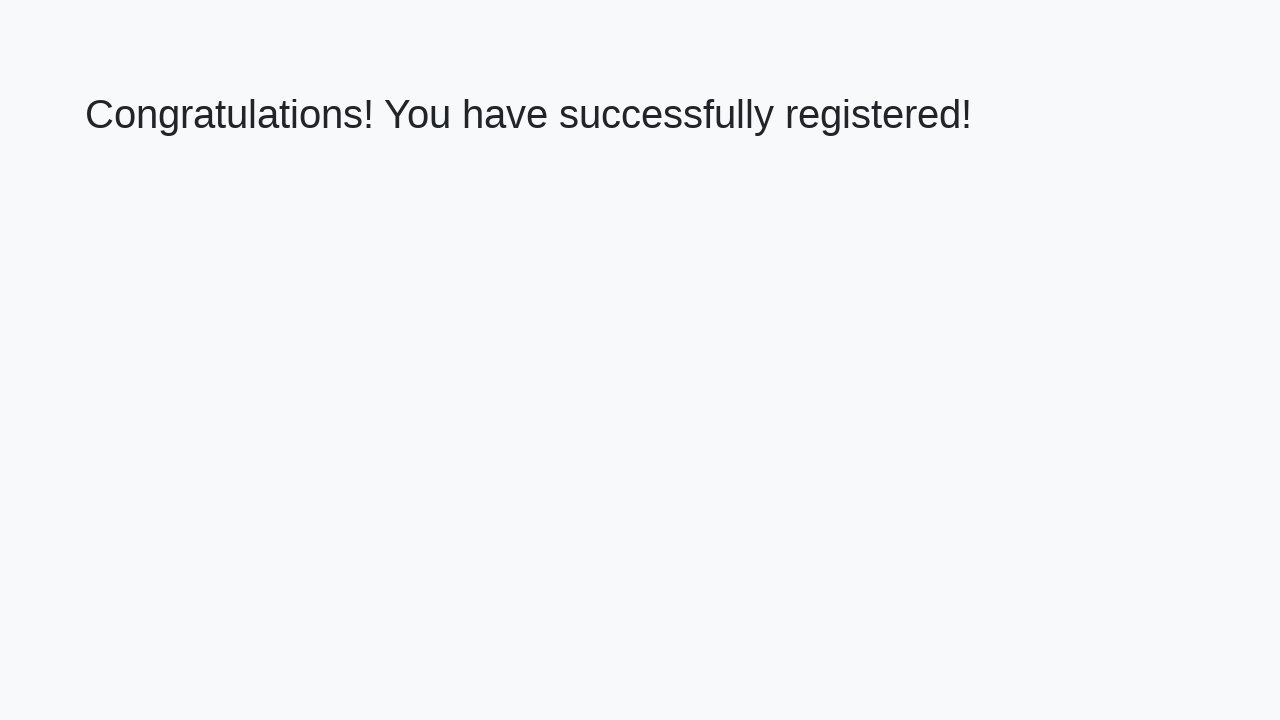